Tests e-commerce functionality by navigating to a product page, adding it to cart, handling the confirmation alert, and returning to the main page

Starting URL: https://www.demoblaze.com/index.html

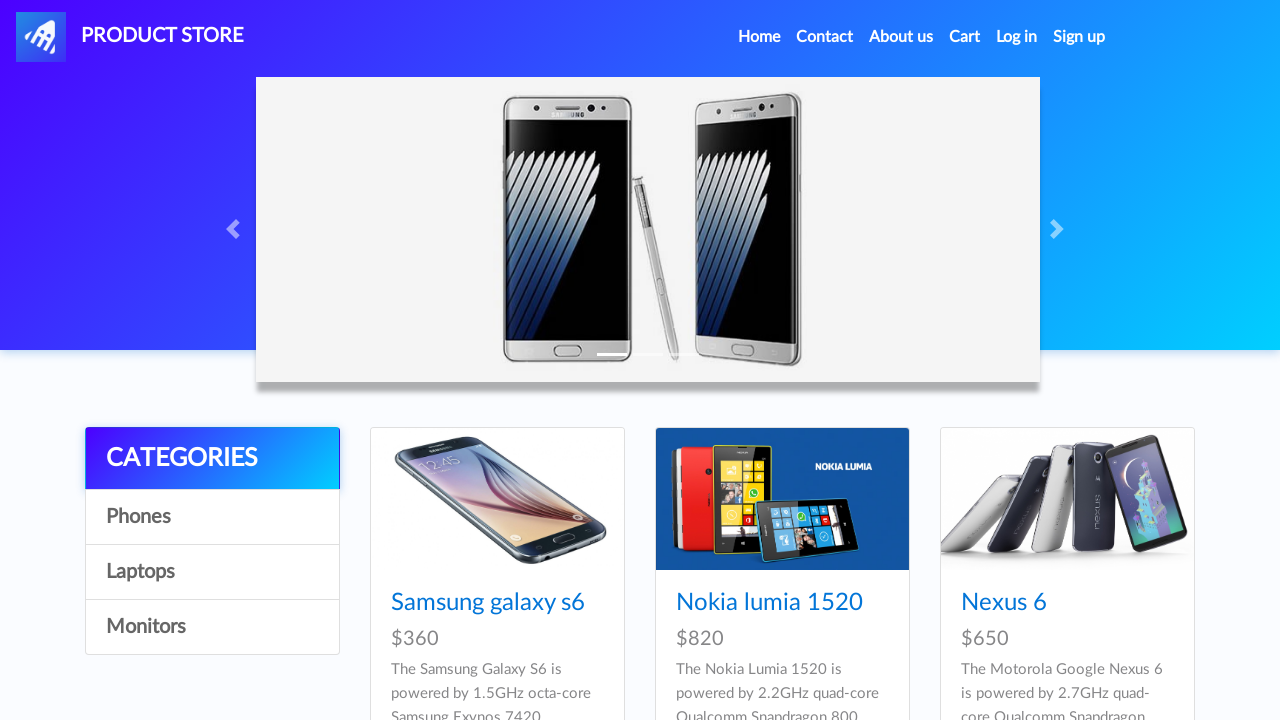

Clicked on Samsung Galaxy S6 product link at (488, 603) on text=Samsung galaxy s6
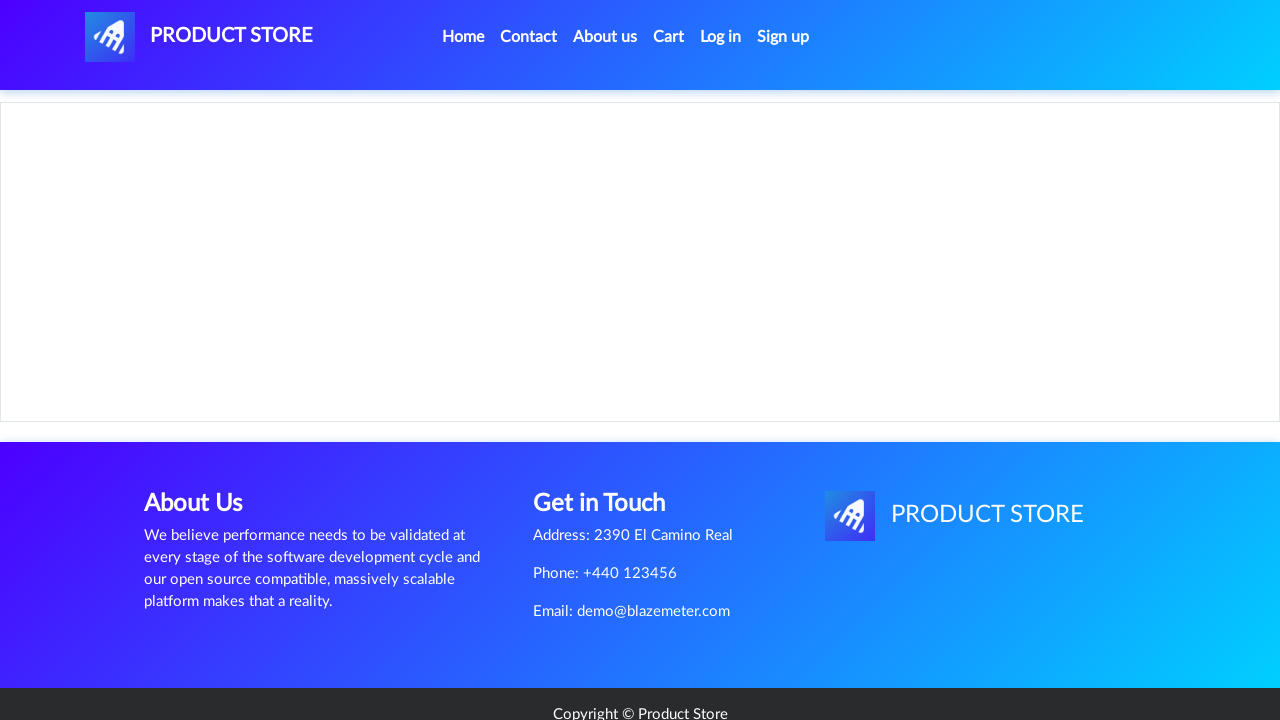

Clicked Add to Cart button on product page at (610, 440) on a.btn.btn-success.btn-lg
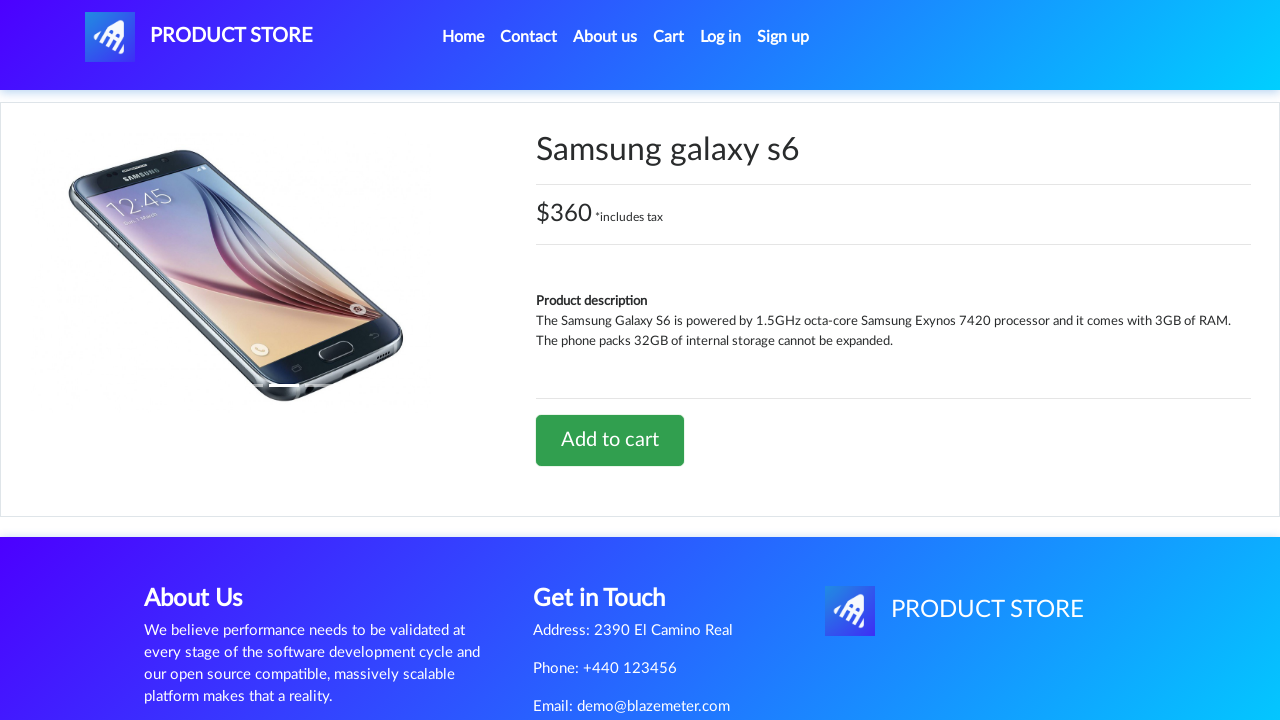

Set up dialog handler to accept confirmation alert
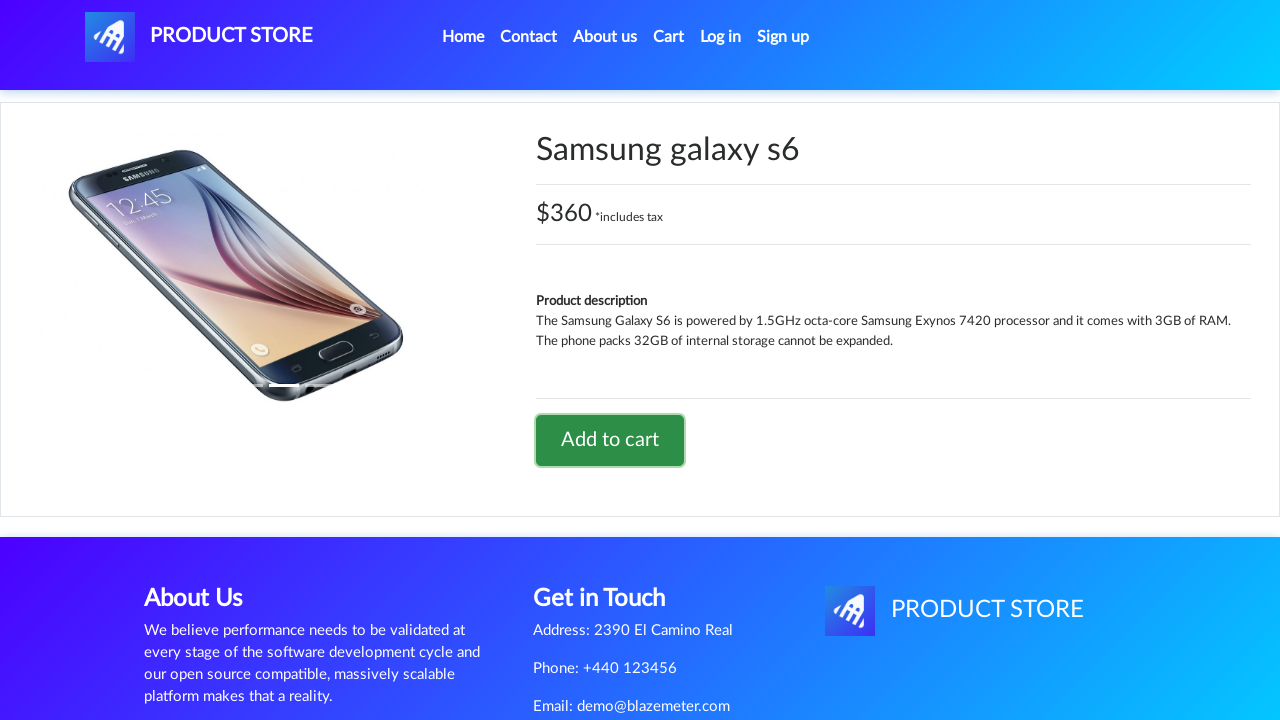

Clicked store logo to return to main page at (199, 37) on #nava
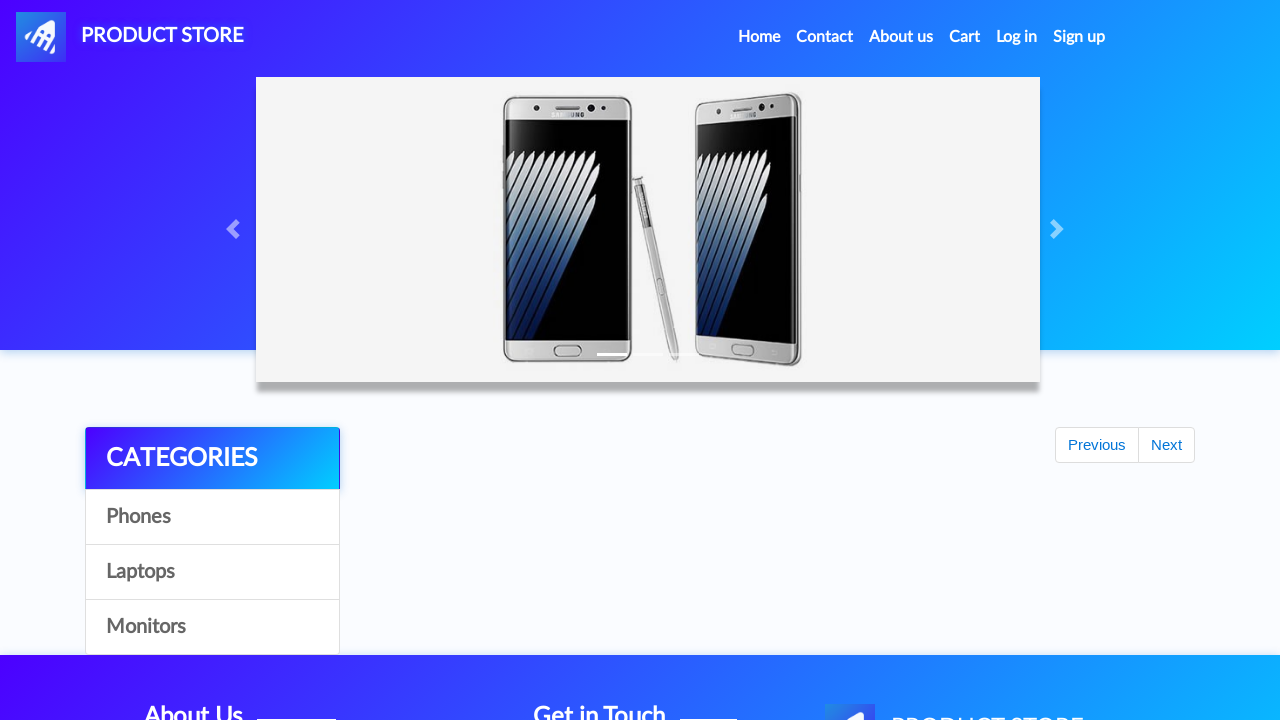

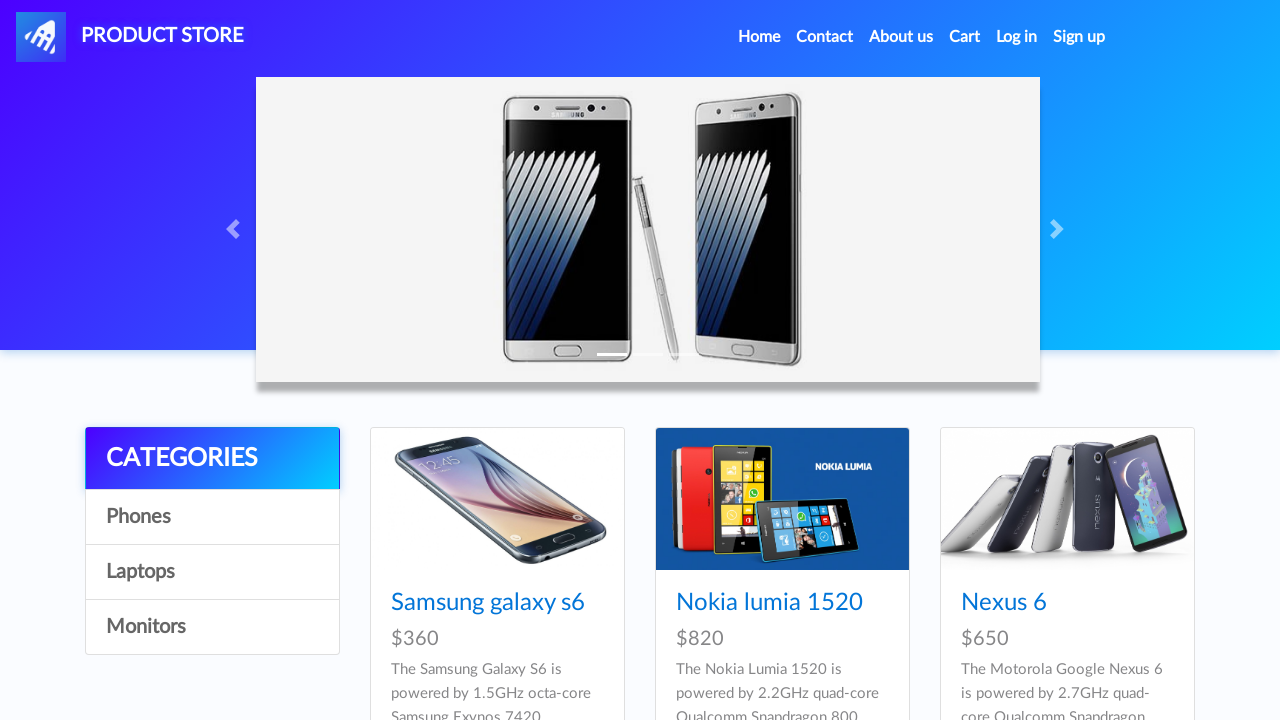